Navigates to an Angular demo application and clicks on the Virtual Library button

Starting URL: https://rahulshettyacademy.com/angularAppdemo/

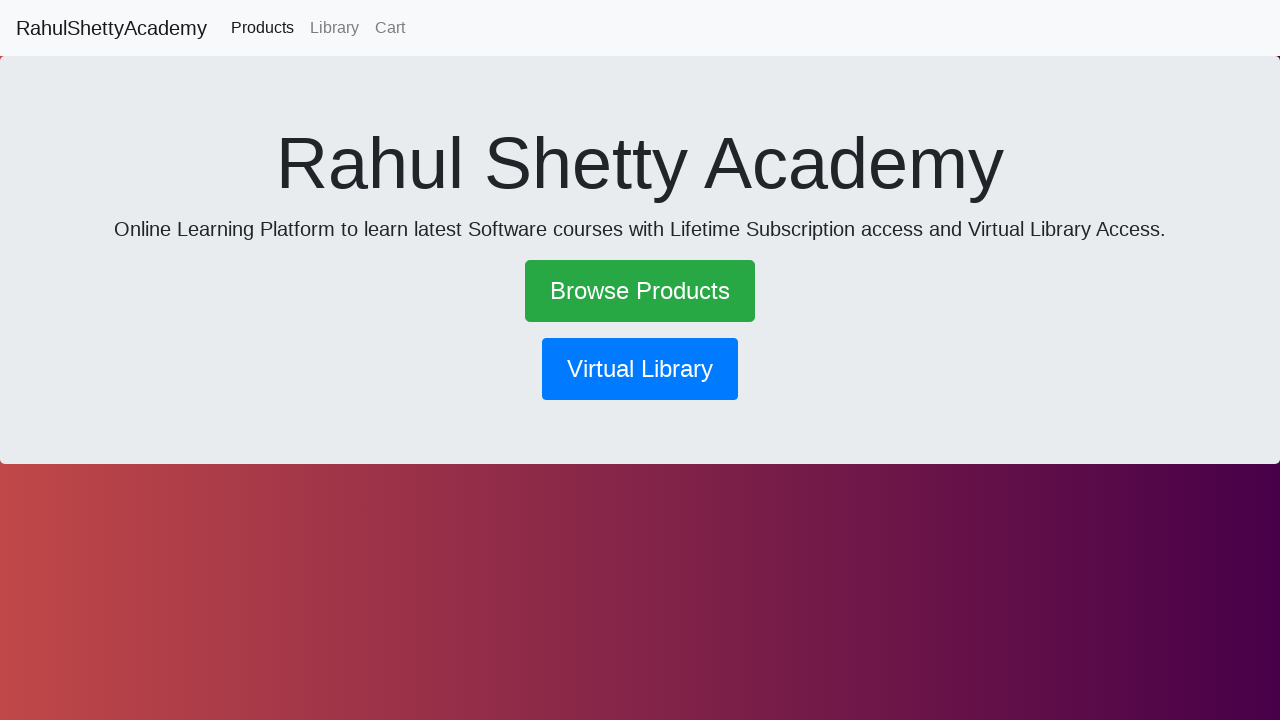

Navigated to Angular demo application at https://rahulshettyacademy.com/angularAppdemo/
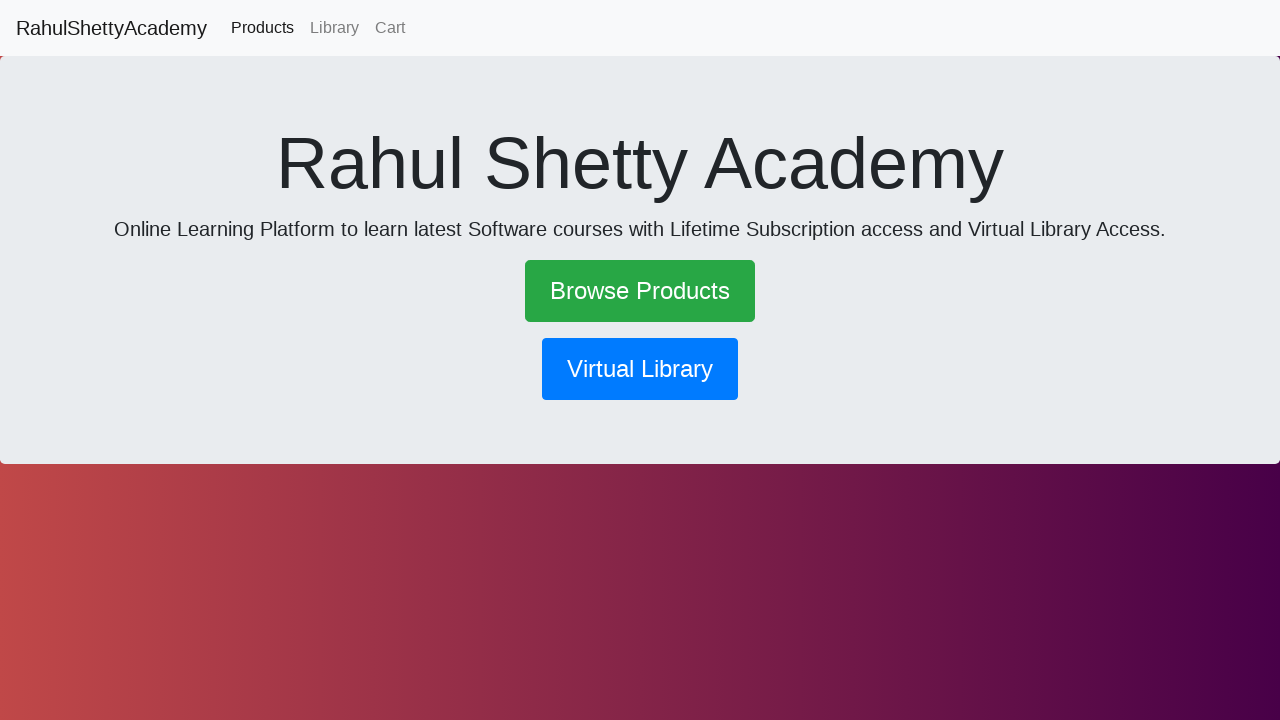

Clicked on Virtual Library button at (640, 369) on xpath=//button[text()=' Virtual Library ']
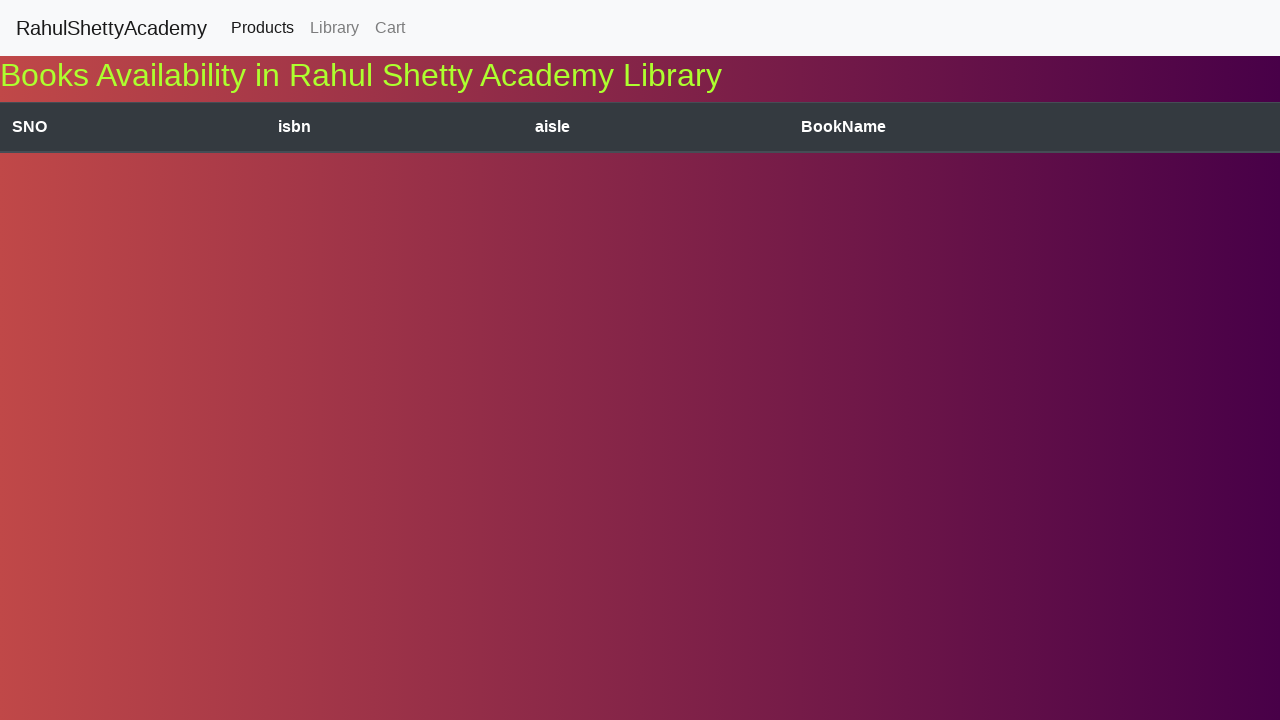

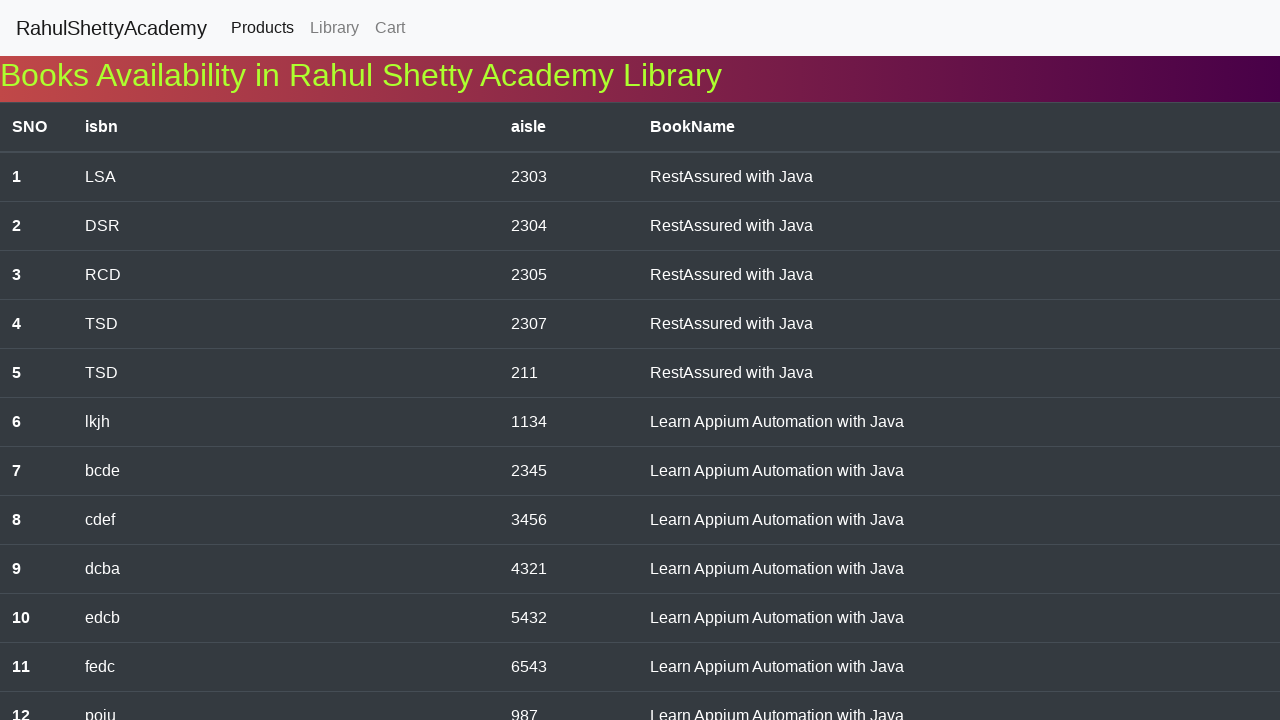